Tests browser alert handling by clicking a button that triggers an alert and accepting it.

Starting URL: https://formy-project.herokuapp.com/switch-window

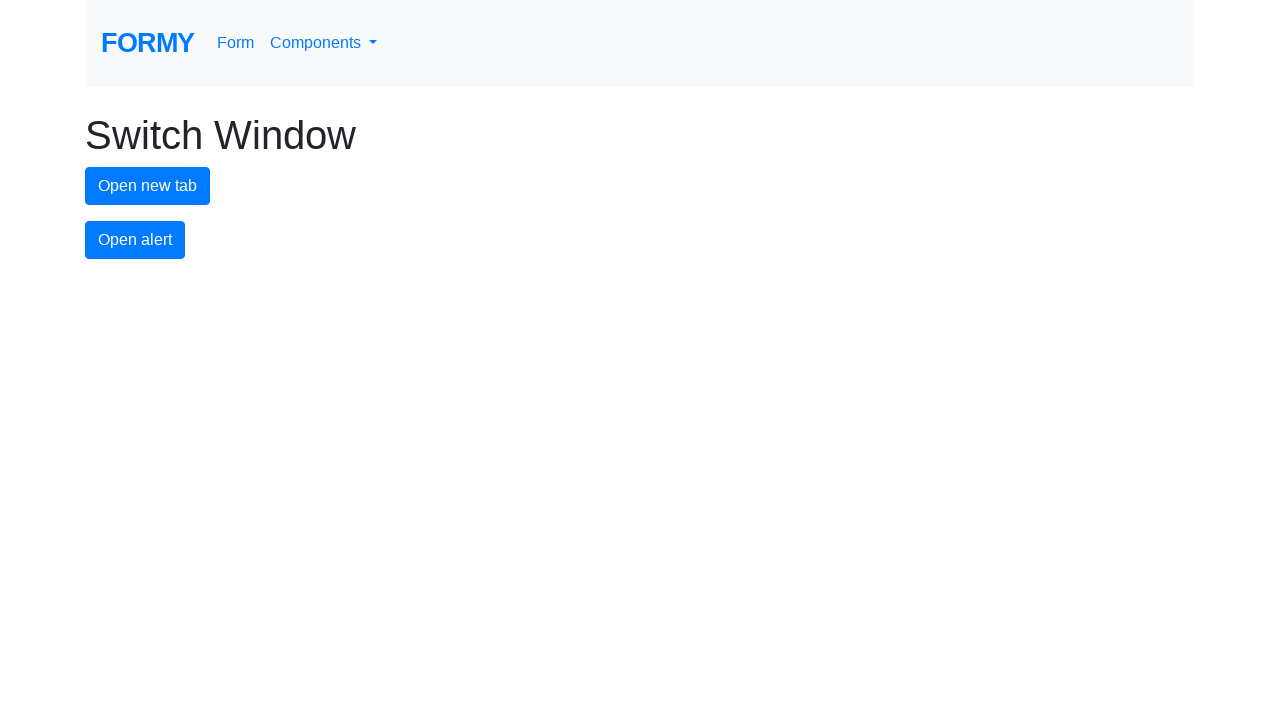

Set up dialog handler to accept alerts
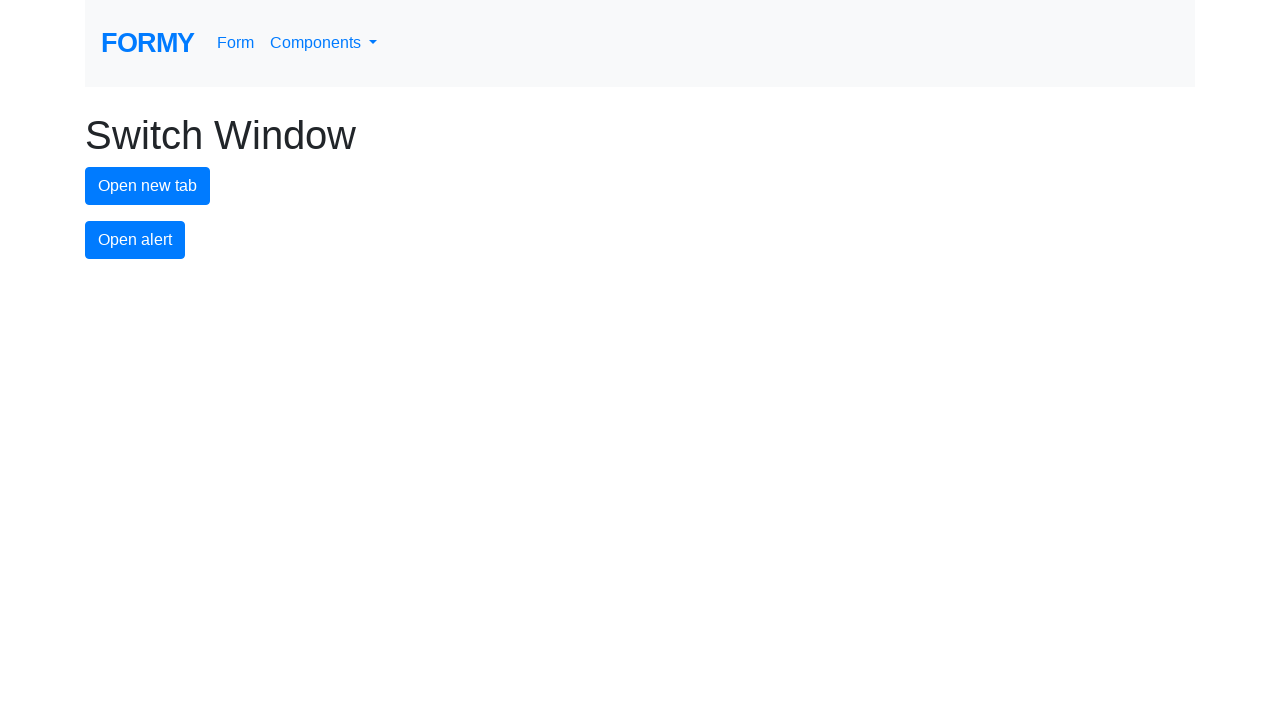

Clicked alert button to trigger alert dialog at (135, 240) on #alert-button
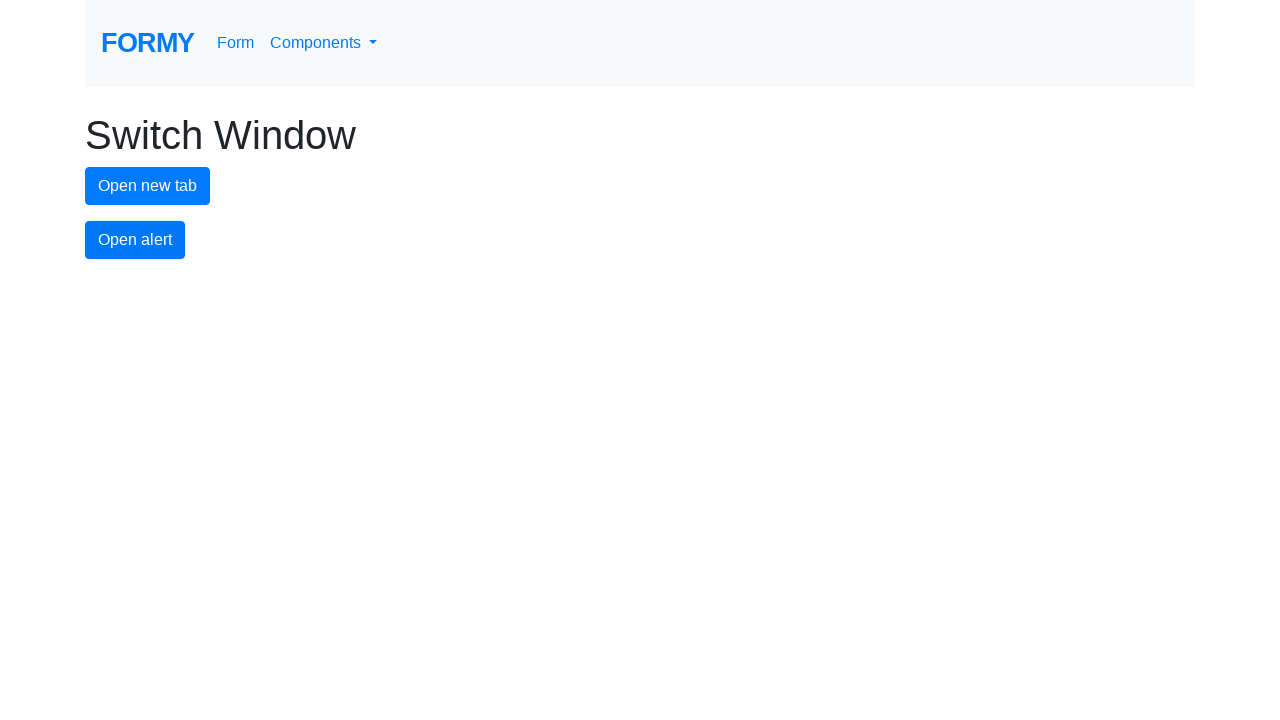

Waited 500ms for alert dialog to be handled
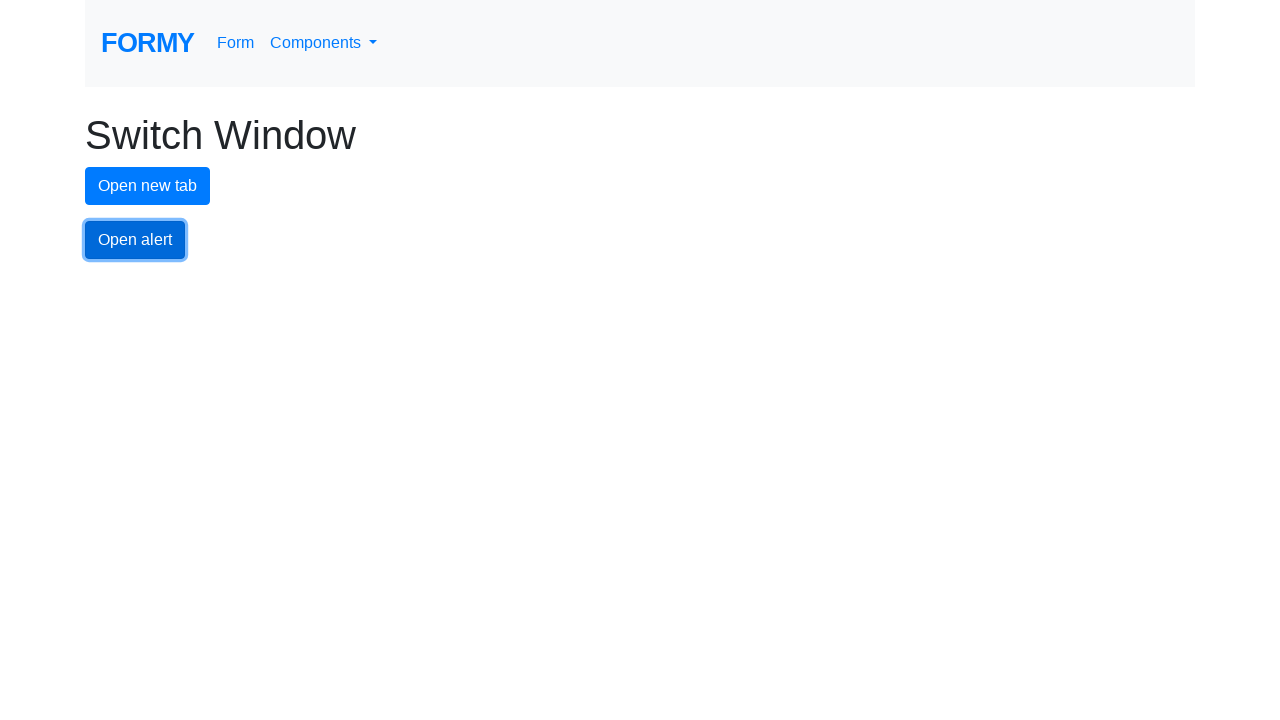

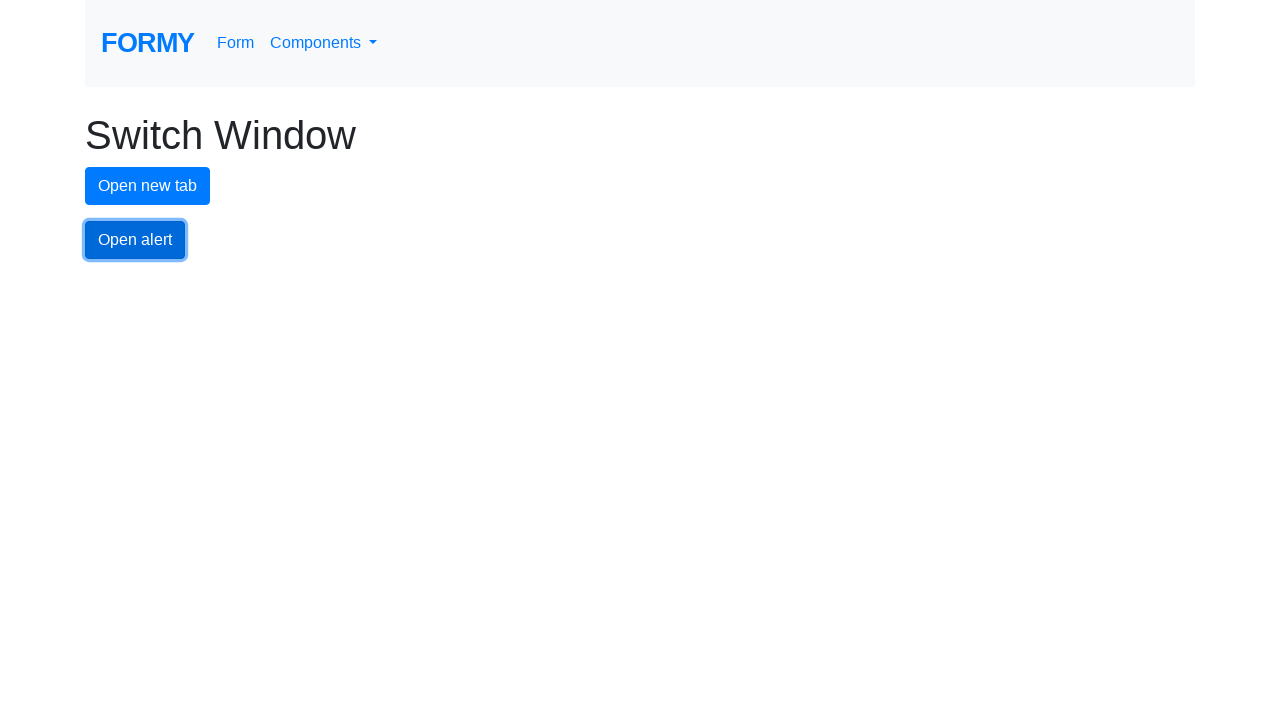